Tests shadow DOM interaction by filling a text input field with "Playwright" and checking a checkbox within shadow DOM elements.

Starting URL: http://watir.com/examples/shadow_dom.html

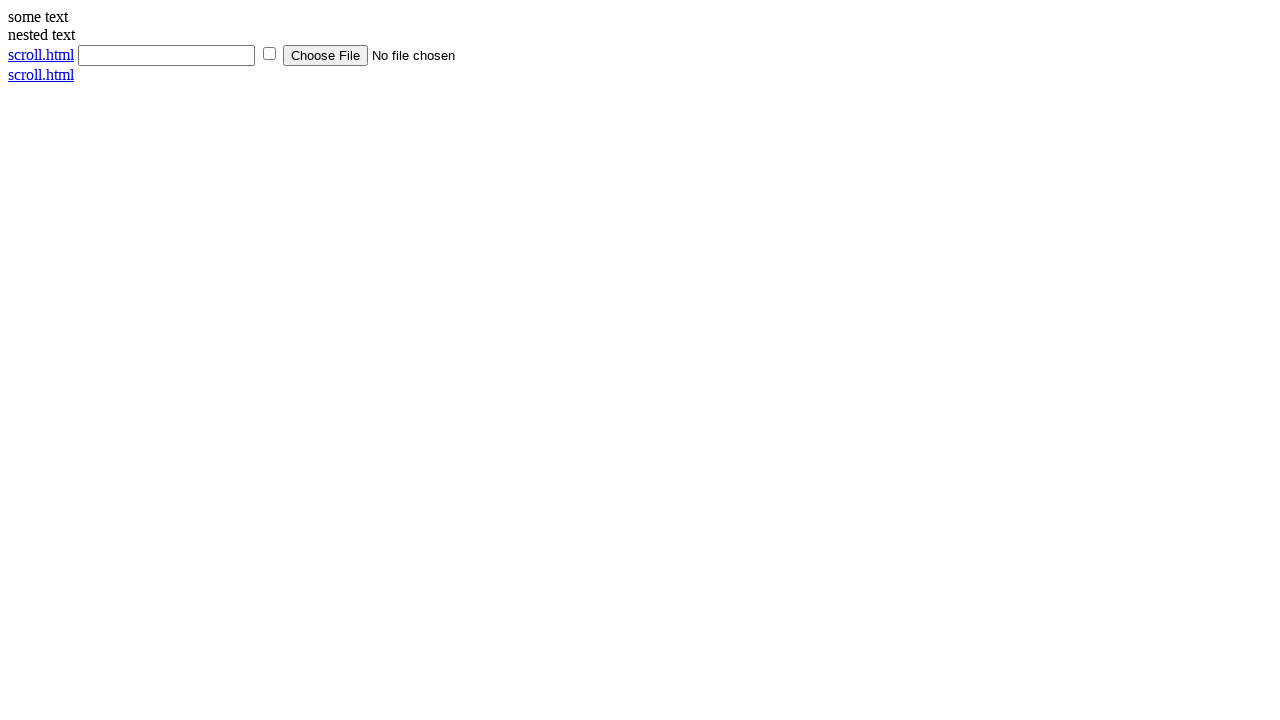

Filled text input field with 'Playwright' in shadow DOM on input[type='text']
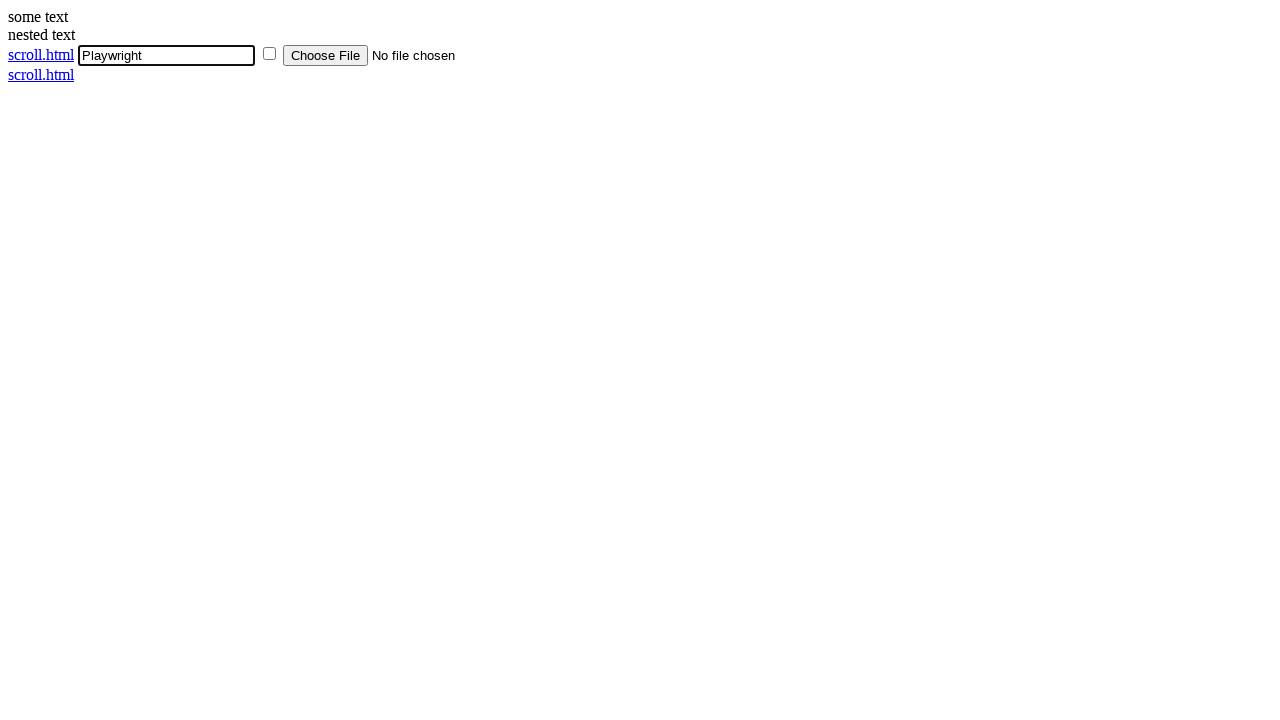

Checked checkbox within shadow DOM at (270, 54) on input[type='checkbox']
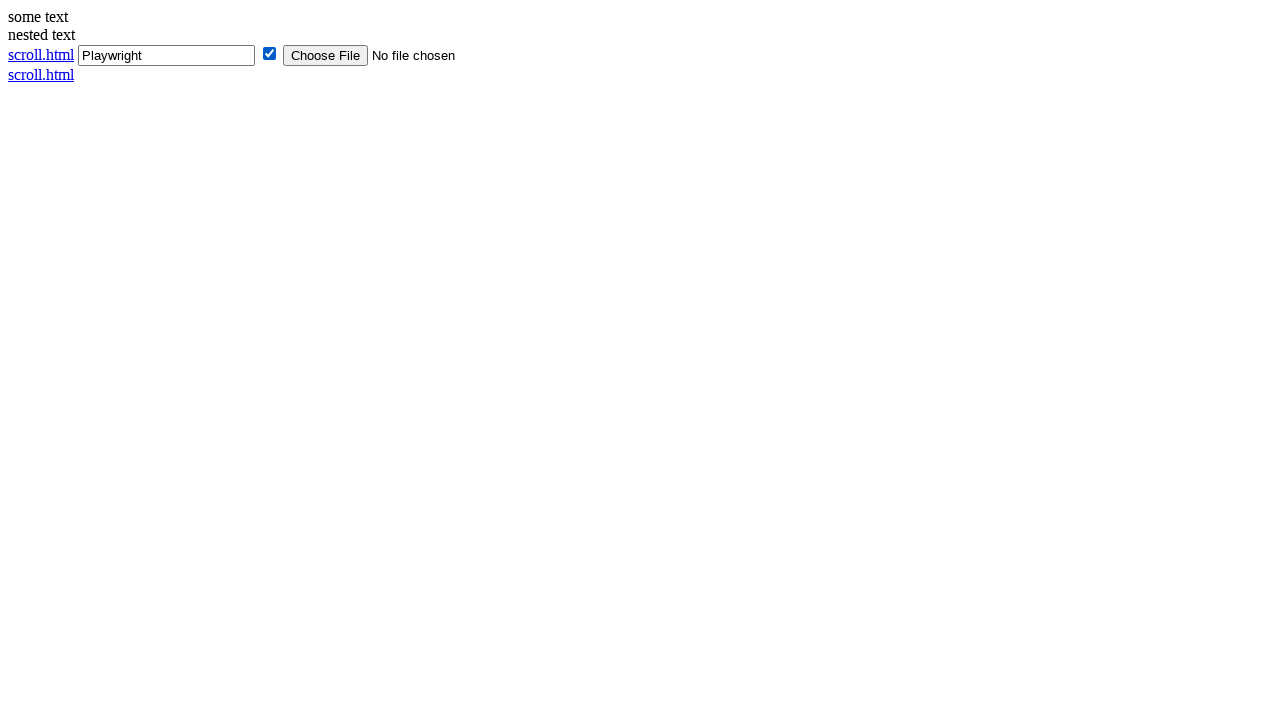

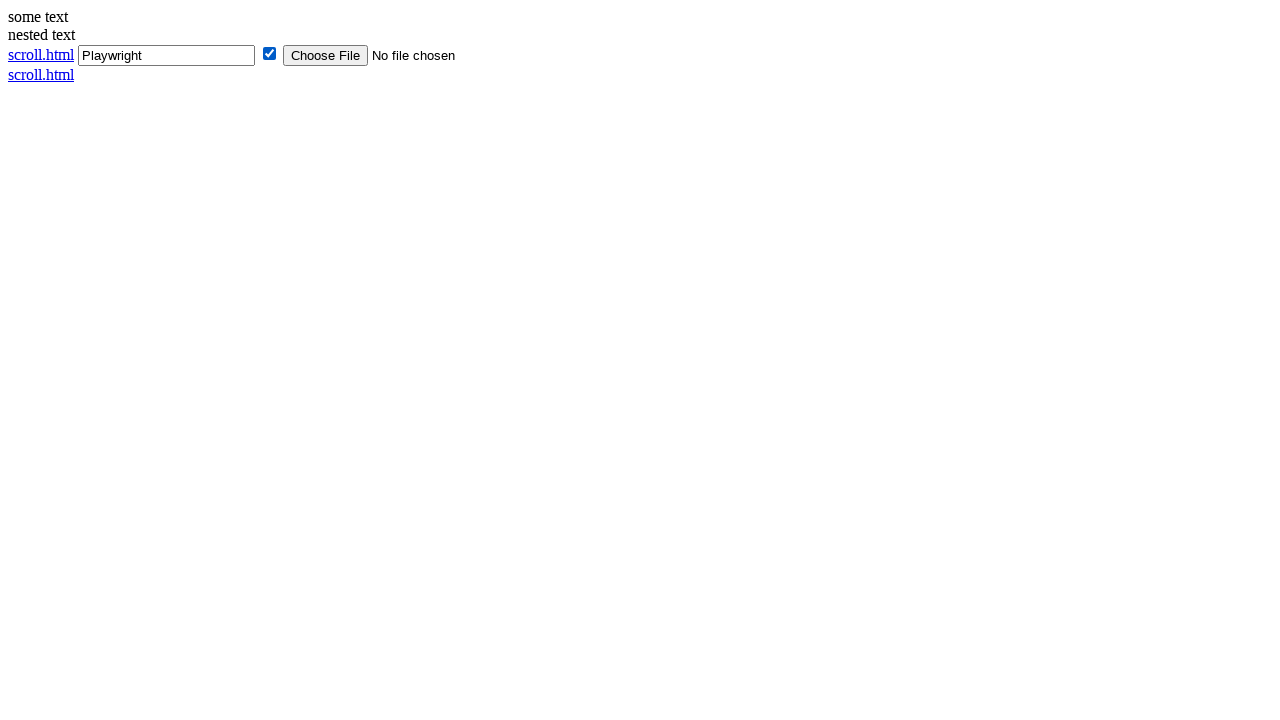